Tests Google Translate Ukrainian to Nepali translation by entering Ukrainian text and verifying the Nepali translation output

Starting URL: https://translate.google.com/?hl=uk&sl=uk&tl=ne&op=translate

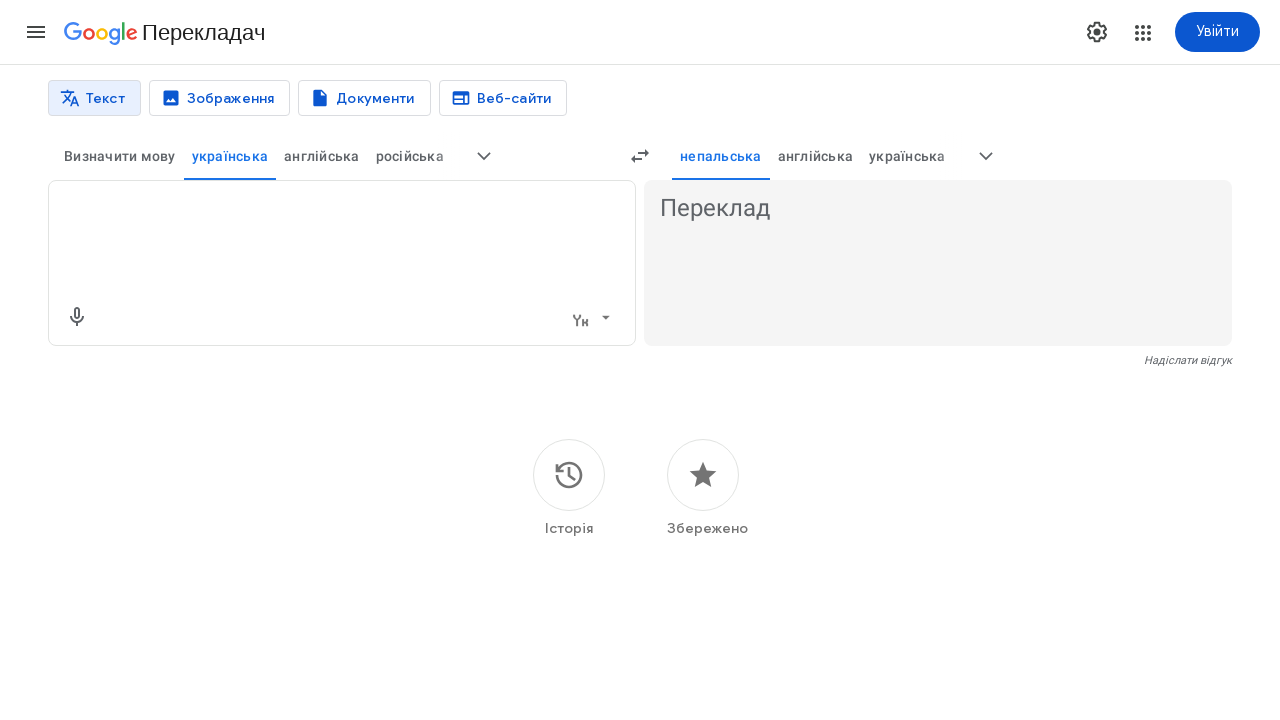

Filled translation input textarea with Ukrainian text 'Я люблю тестування' on textarea
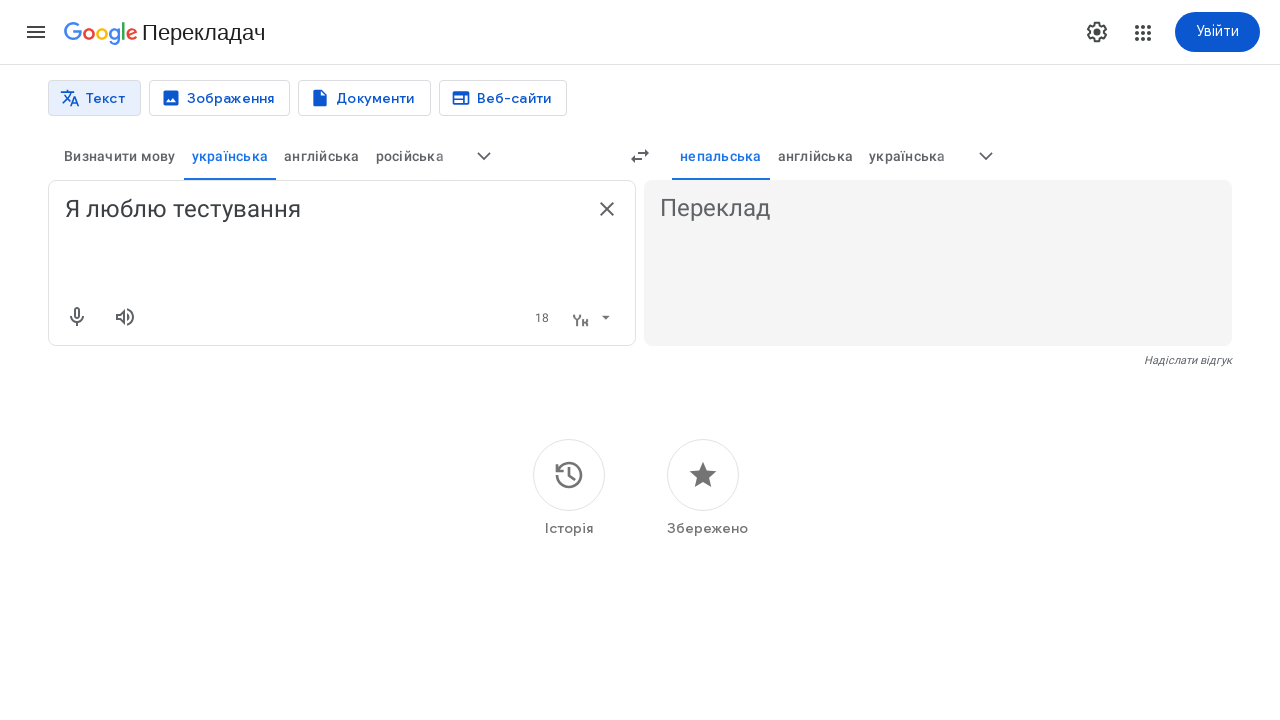

Pressed Enter to submit the translation request on textarea
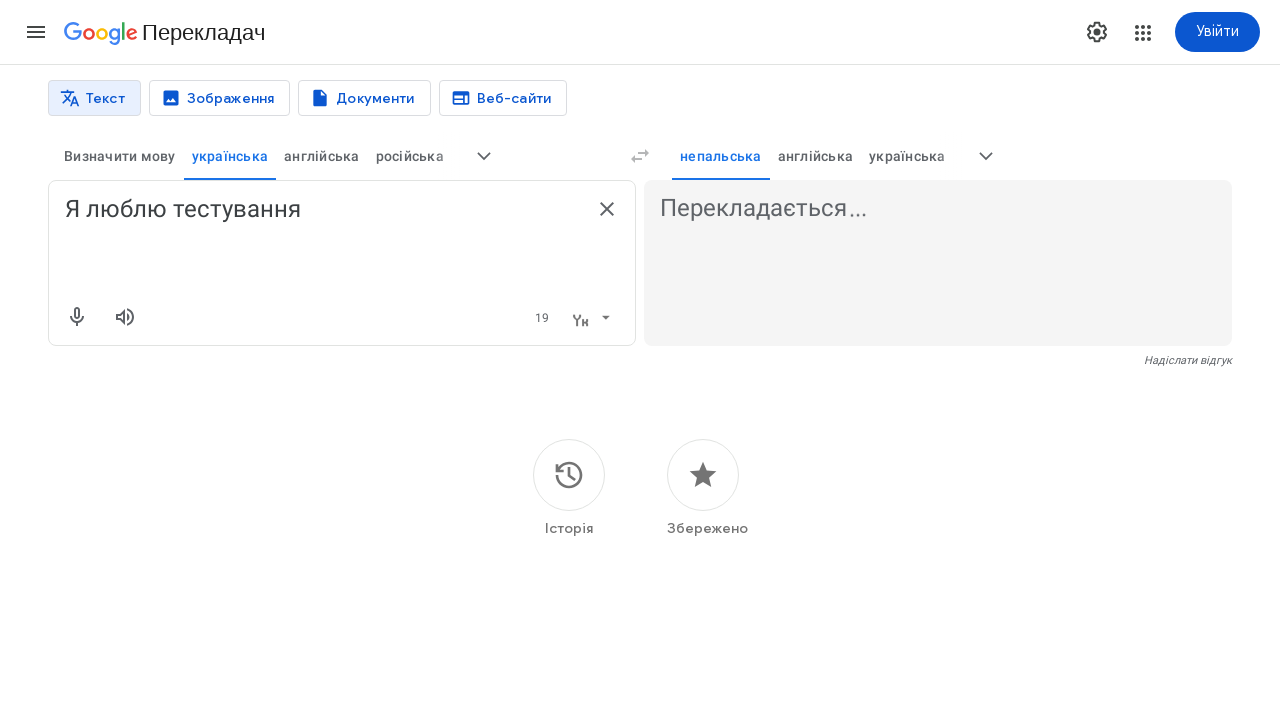

Translation output element loaded and displayed
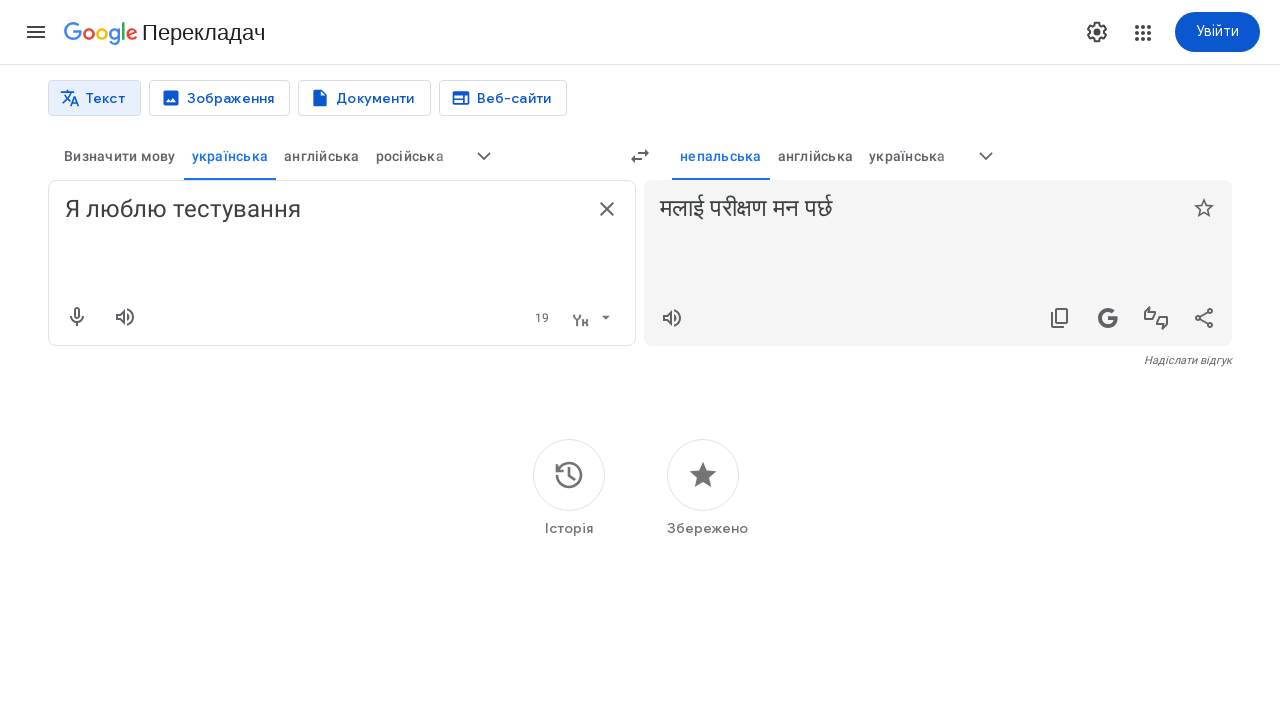

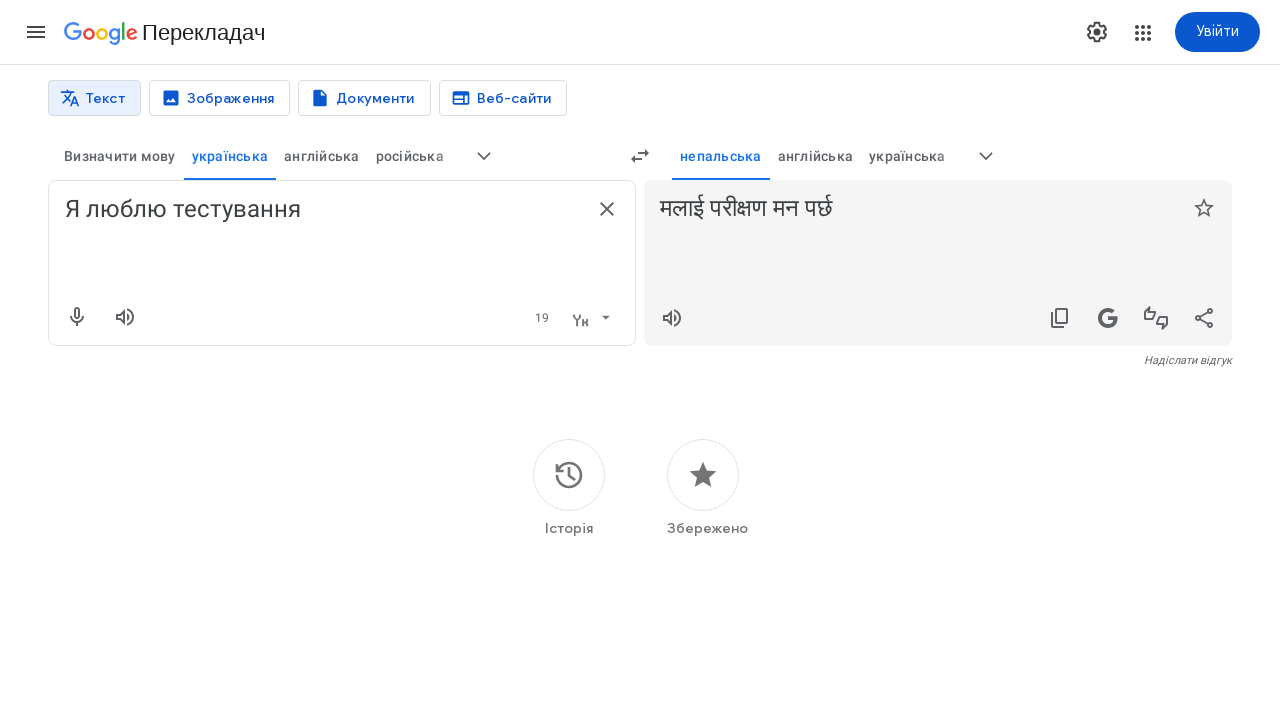